Tests right-click context menu functionality by performing a context click on a designated area, verifying the alert message, then clicking a link to open a new window and verifying the page content.

Starting URL: https://the-internet.herokuapp.com/context_menu

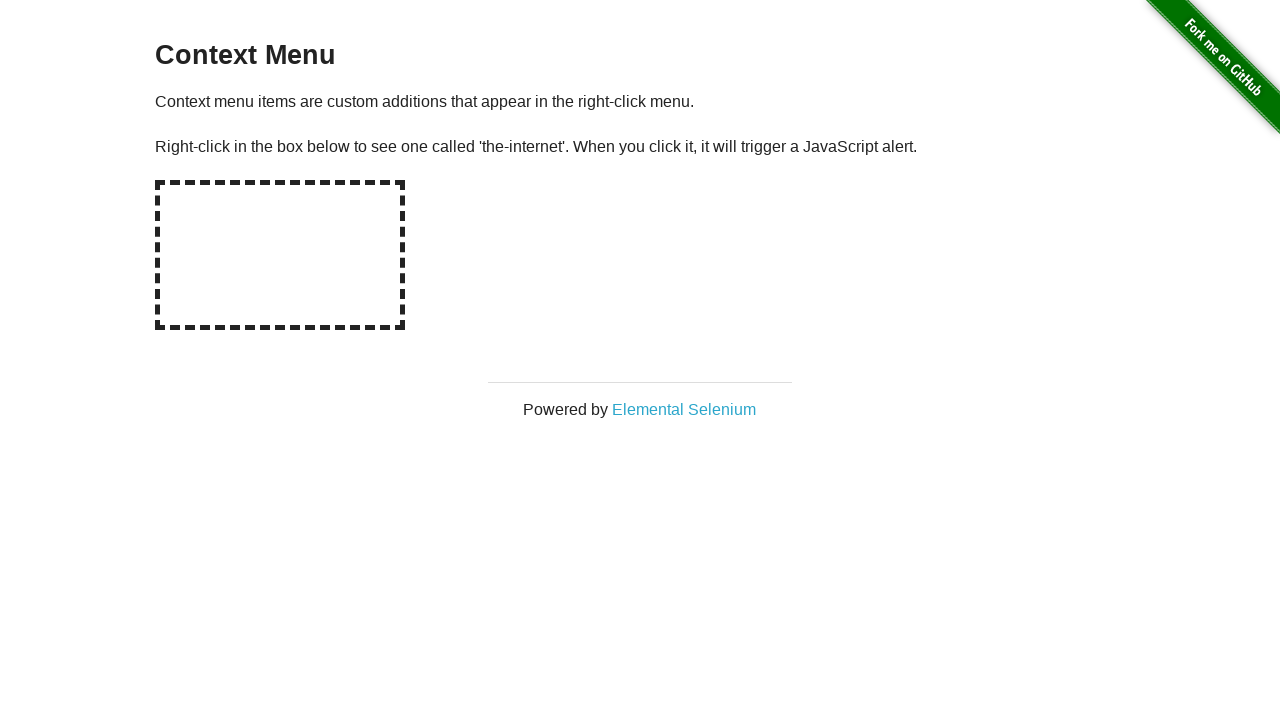

Right-clicked on the context menu hotspot at (280, 255) on #hot-spot
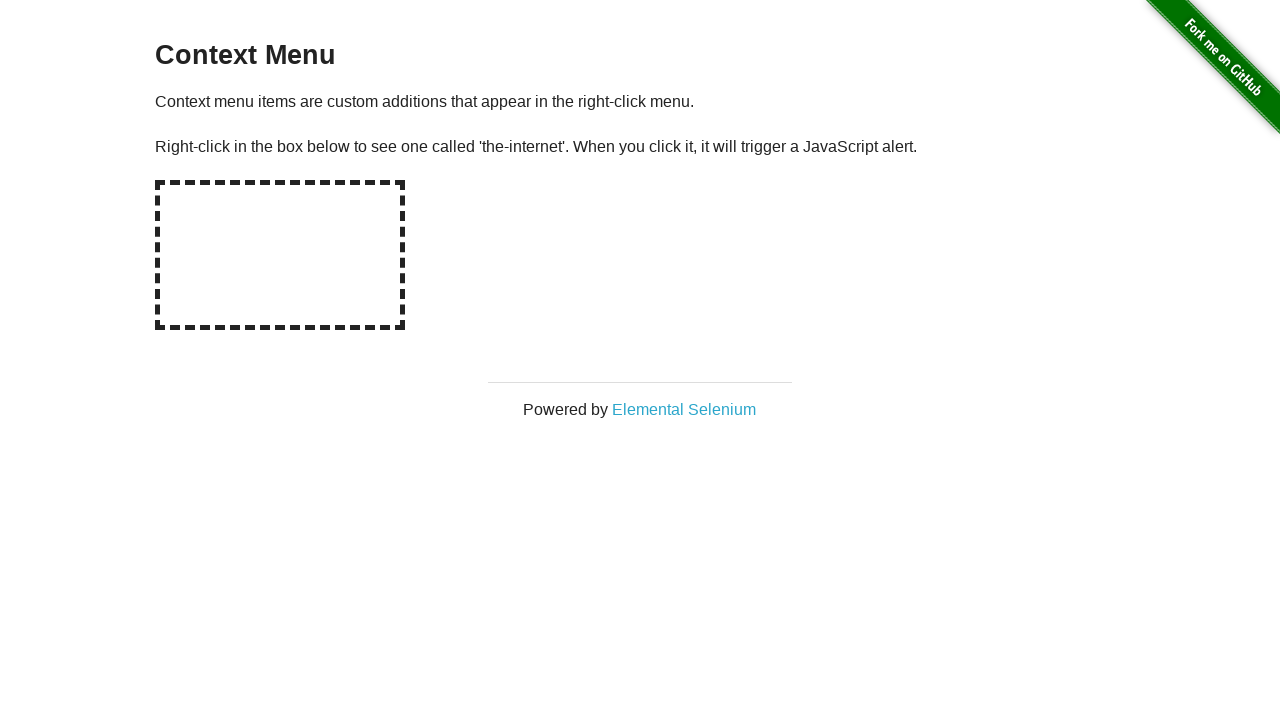

Right-clicked on hotspot again to trigger dialog handler at (280, 255) on #hot-spot
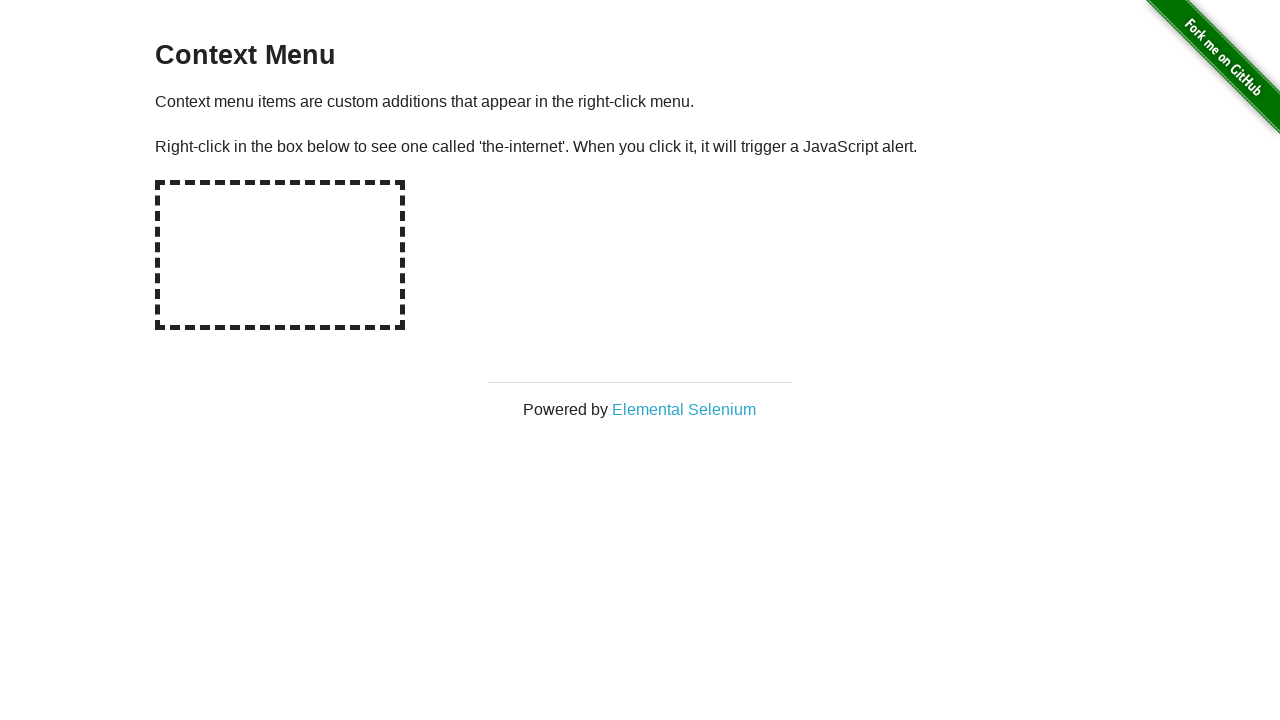

Waited for dialog to be handled
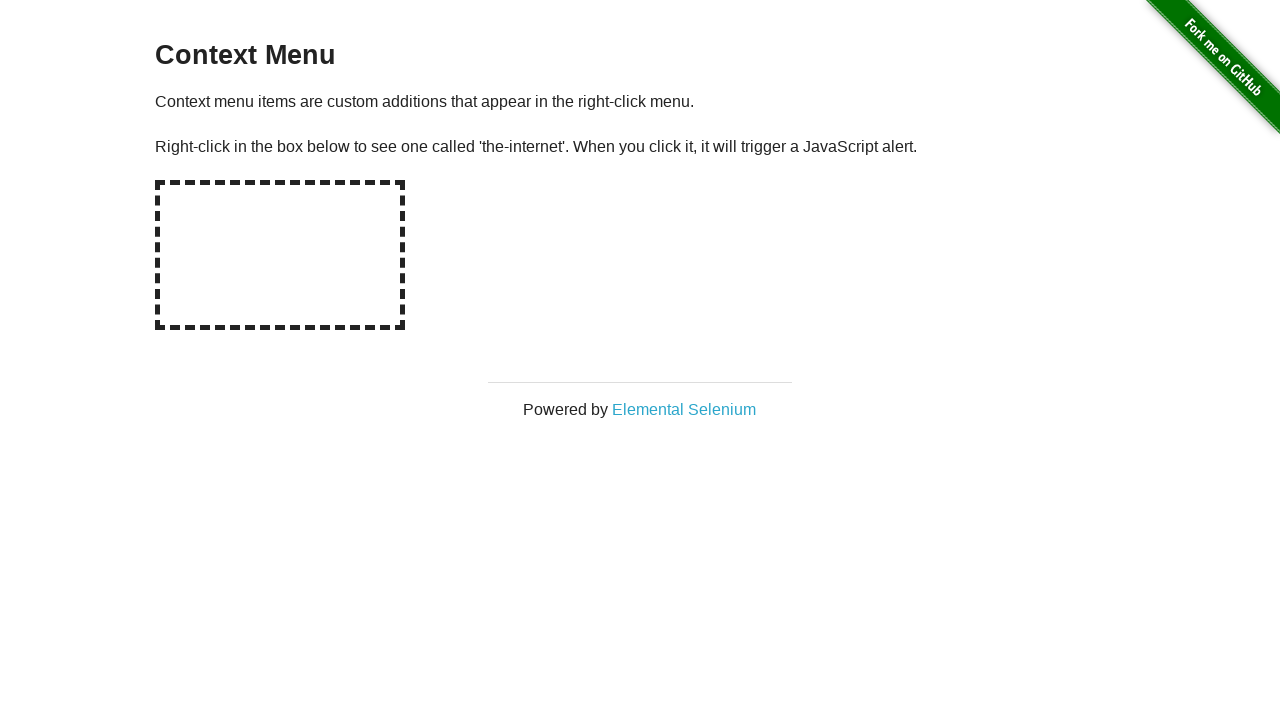

Clicked 'Elemental Selenium' link to open new window at (684, 409) on text=Elemental Selenium
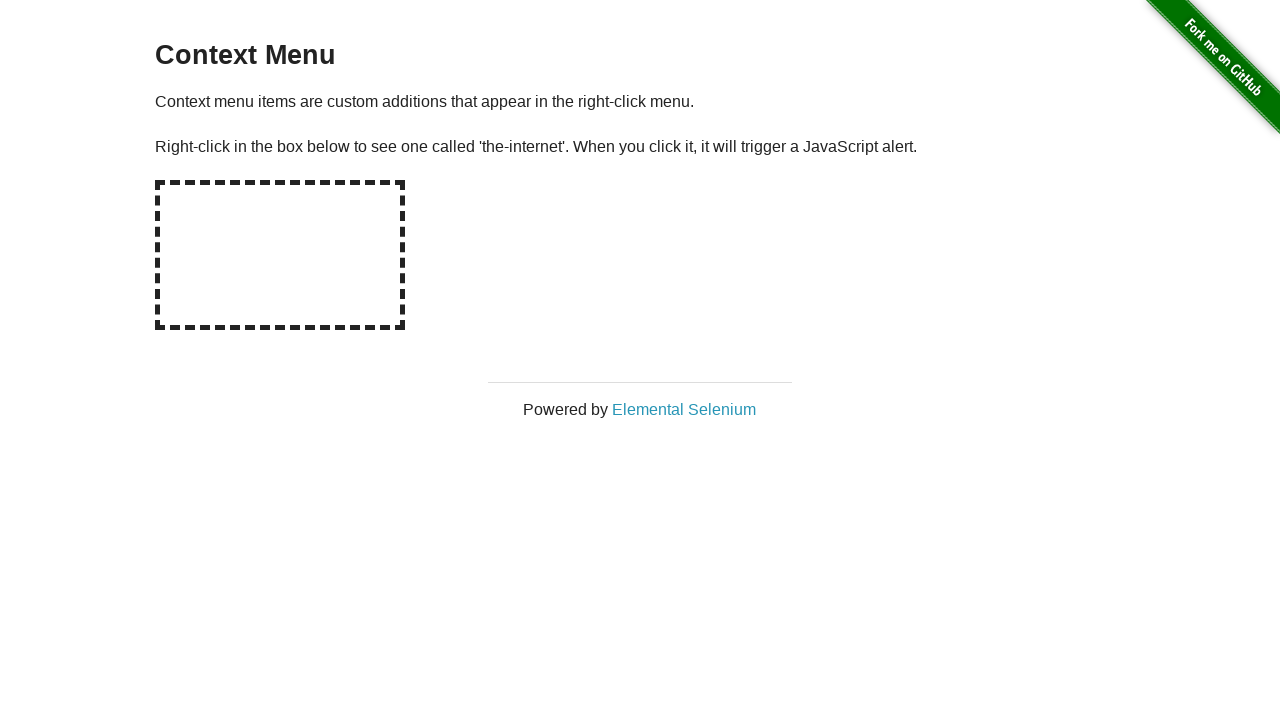

New page loaded and ready
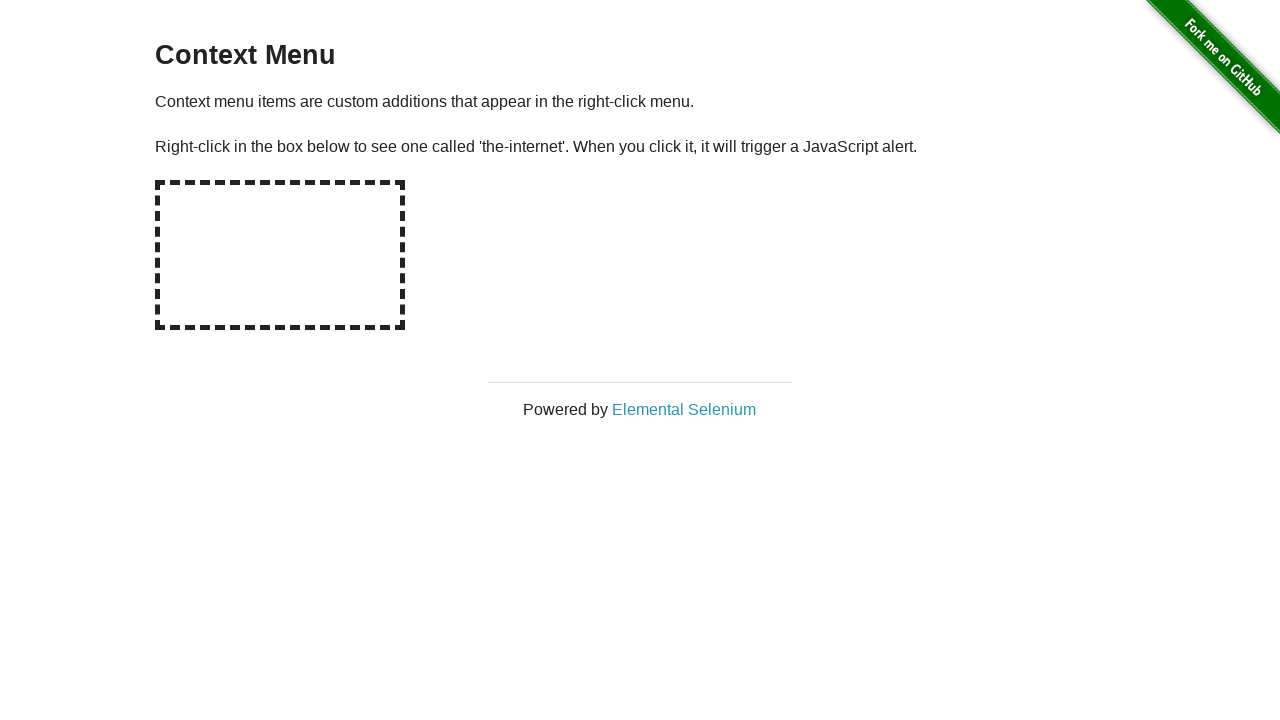

H1 element appeared on new page
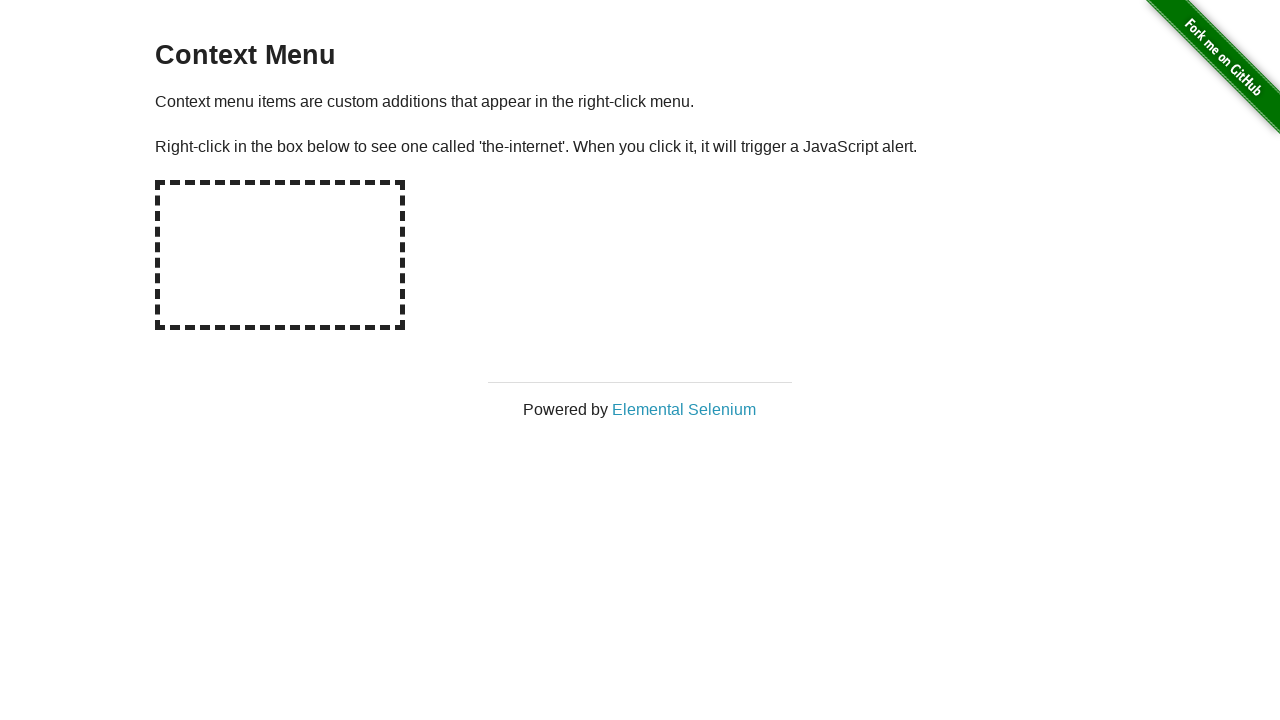

Retrieved h1 text content: 'Elemental Selenium'
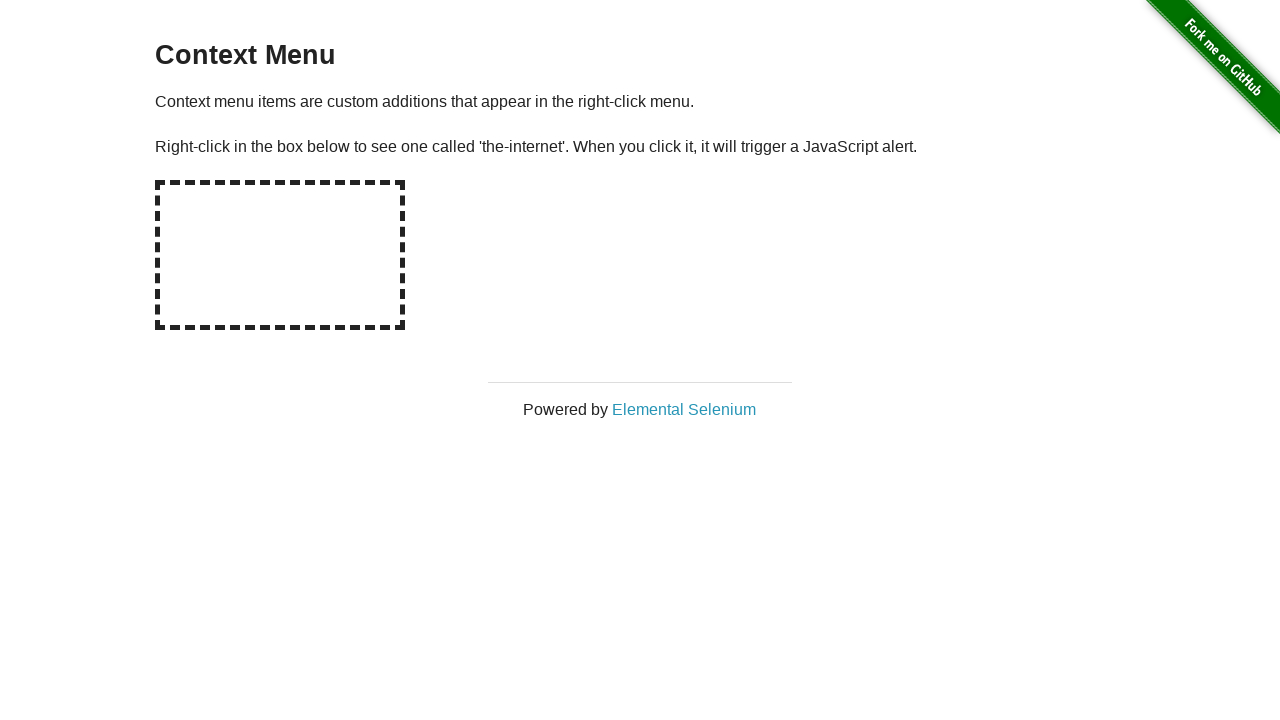

Verified h1 contains 'Elemental Selenium'
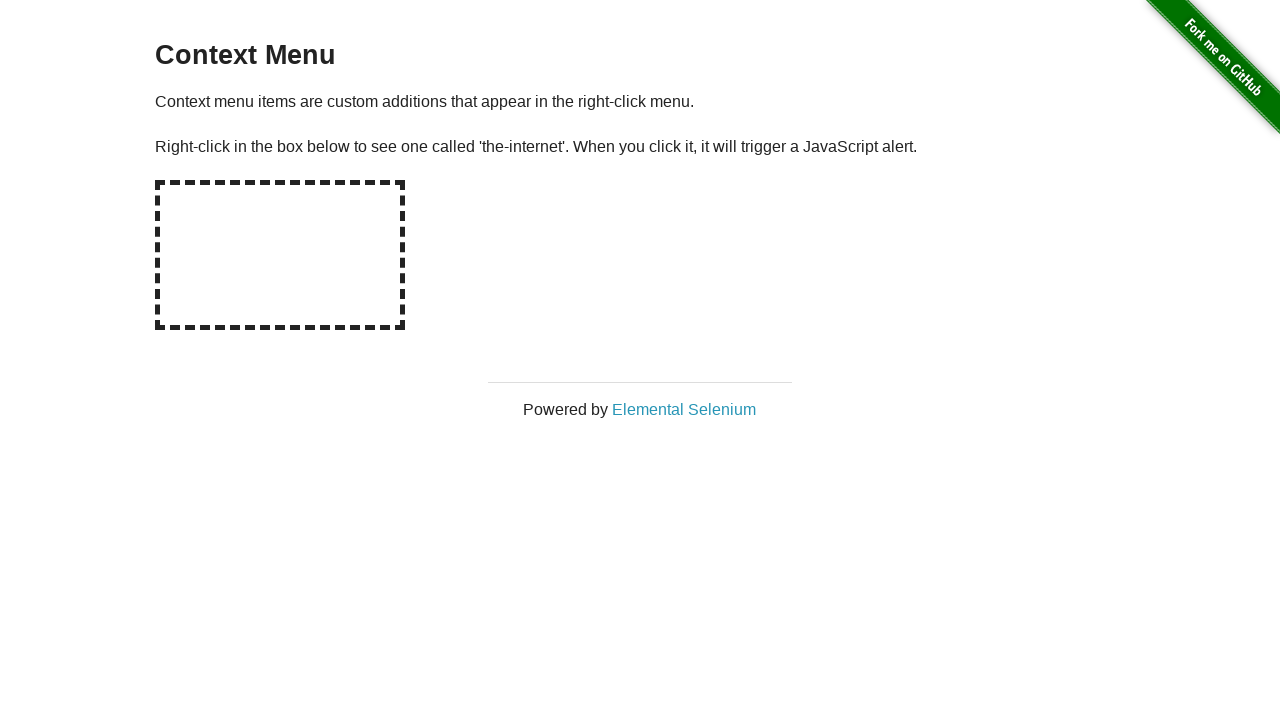

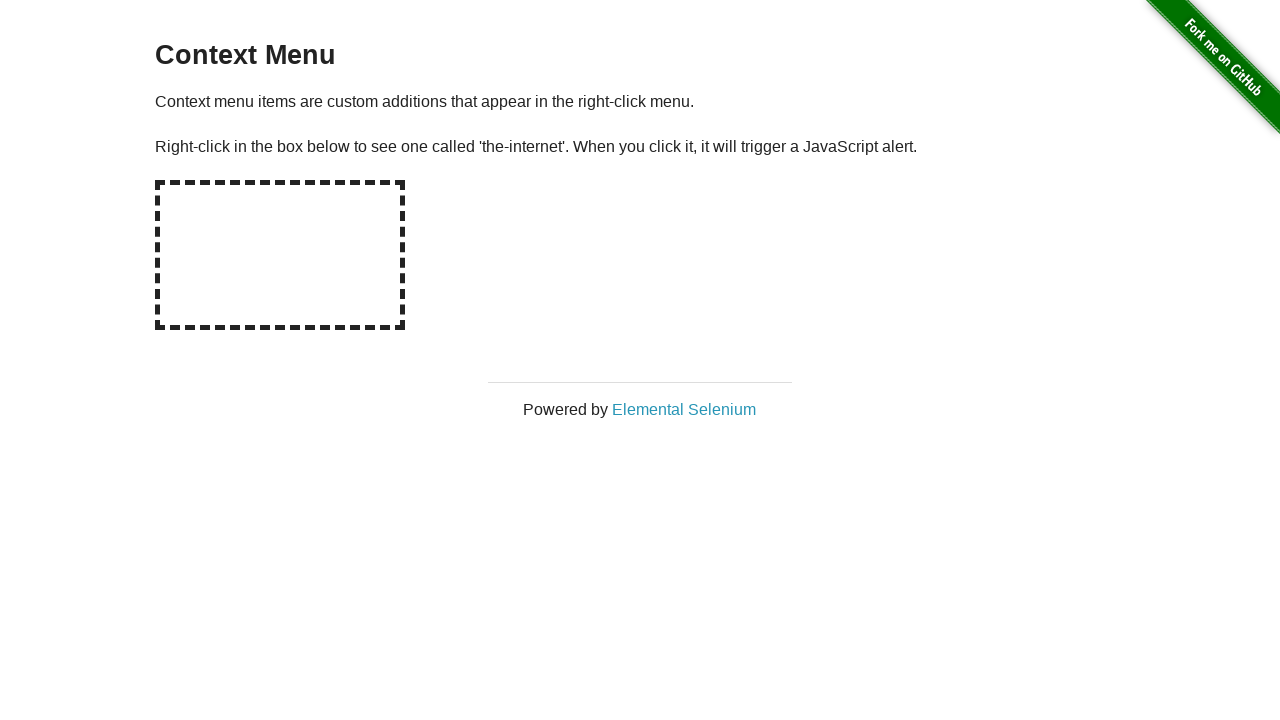